Tests the WebDriverIO documentation site by clicking the "Get Started" link and verifying navigation to the Getting Started page, then repeating the same flow a second time.

Starting URL: https://webdriver.io/

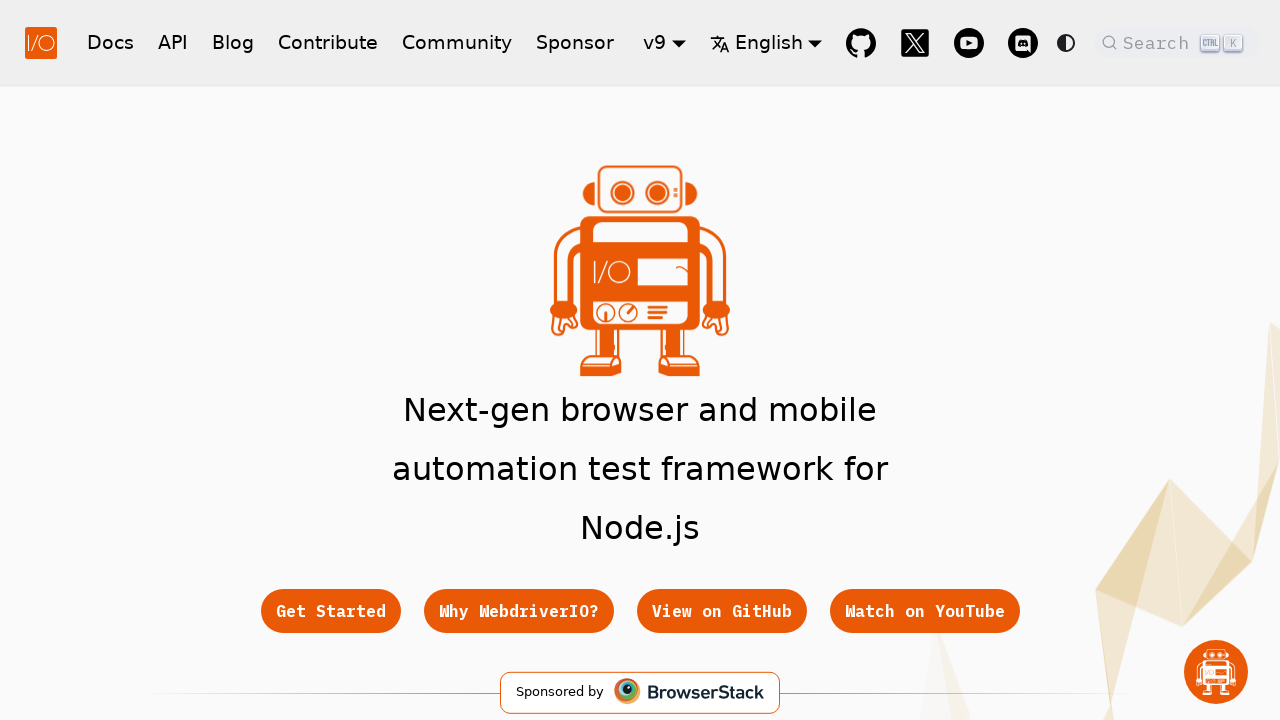

Clicked 'Get Started' link on home page at (330, 611) on xpath=//a[text()='Get Started']
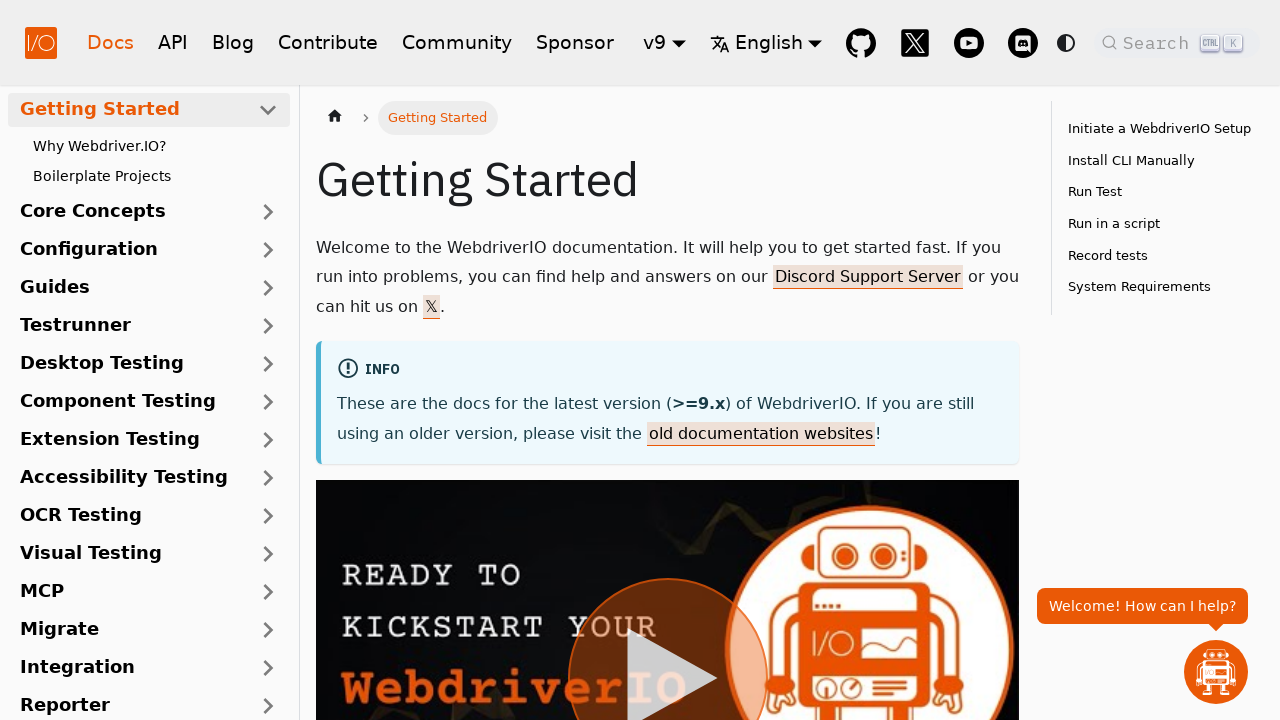

Getting Started page loaded successfully
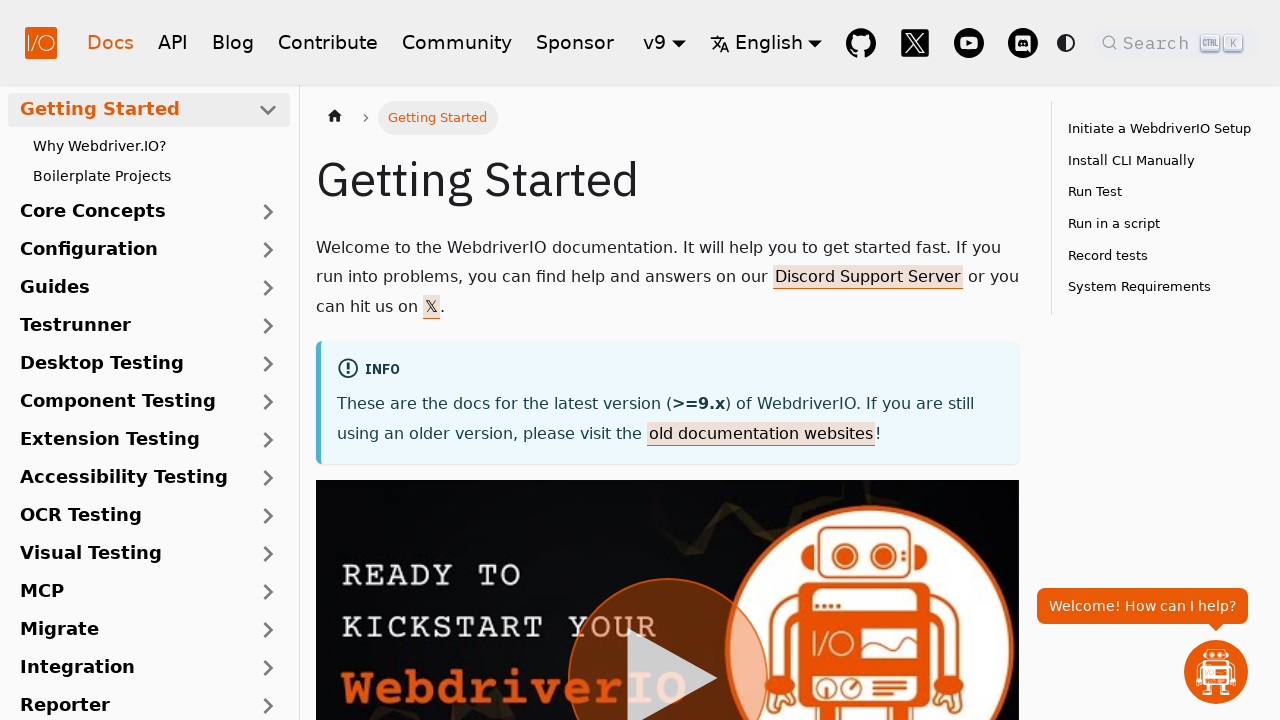

Navigated back to WebDriver.IO home page
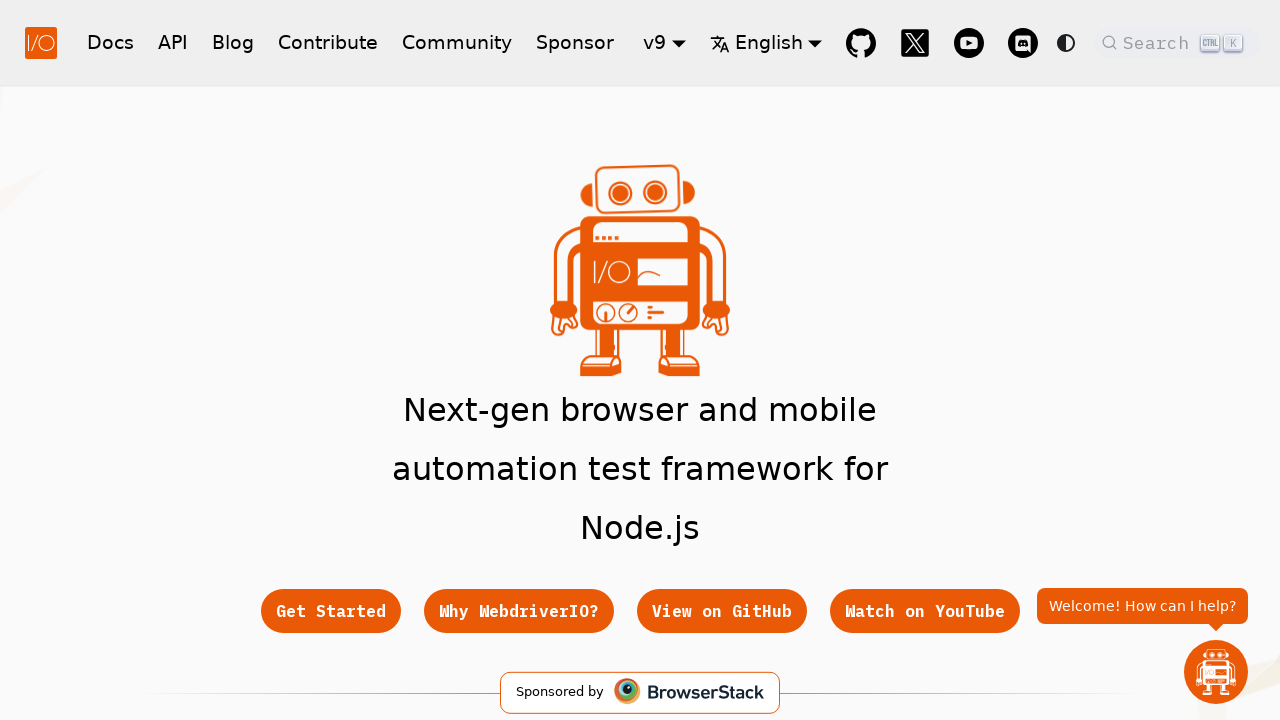

Clicked 'Get Started' link on home page (second time) at (330, 611) on xpath=//a[text()='Get Started']
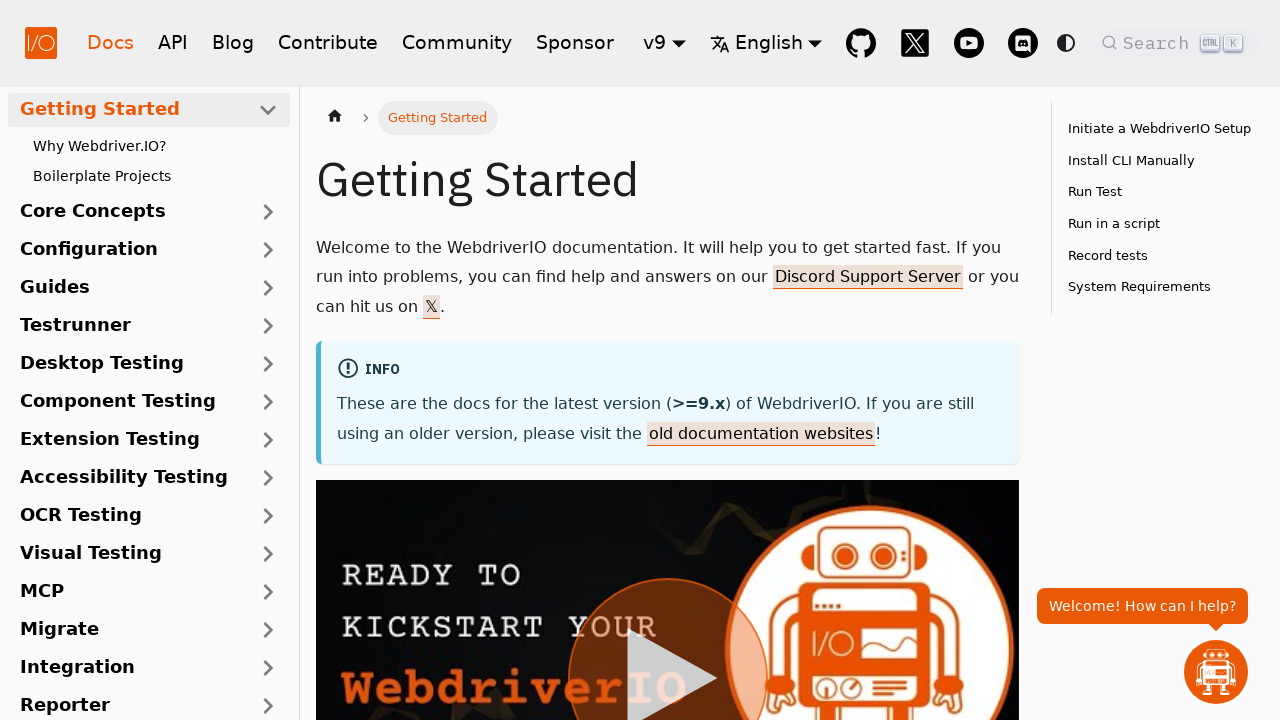

Getting Started page loaded successfully (second time)
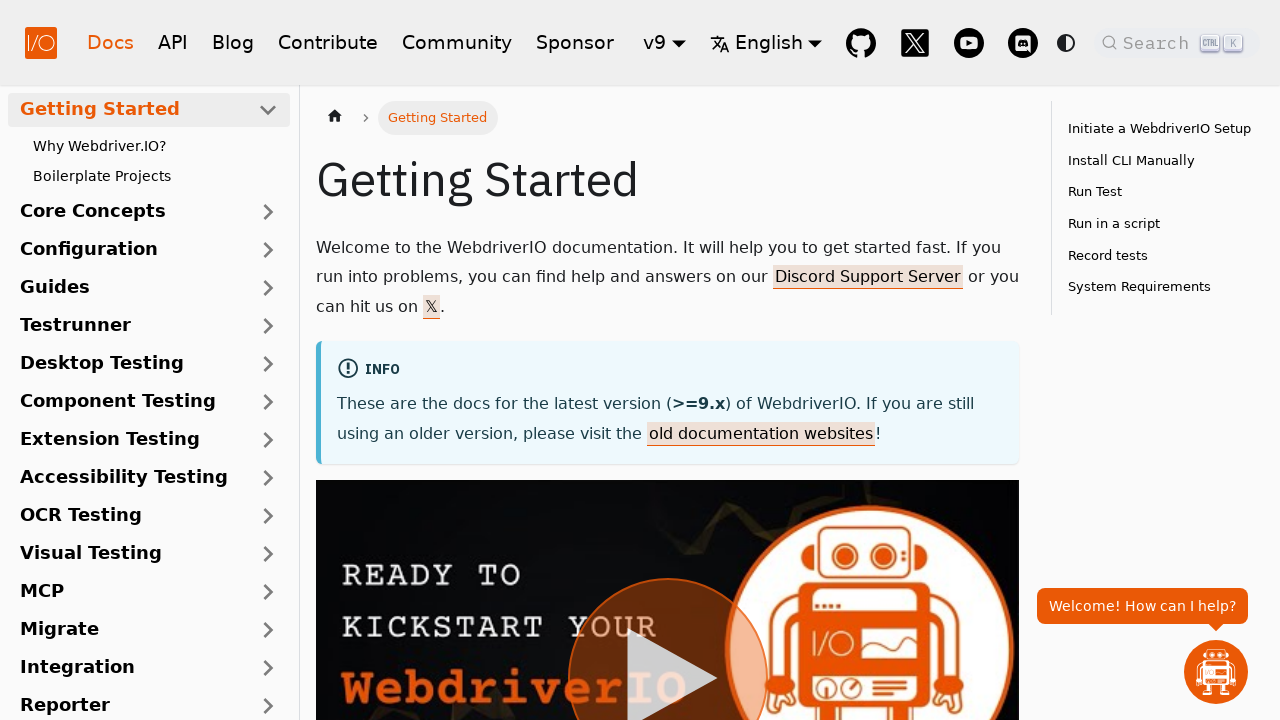

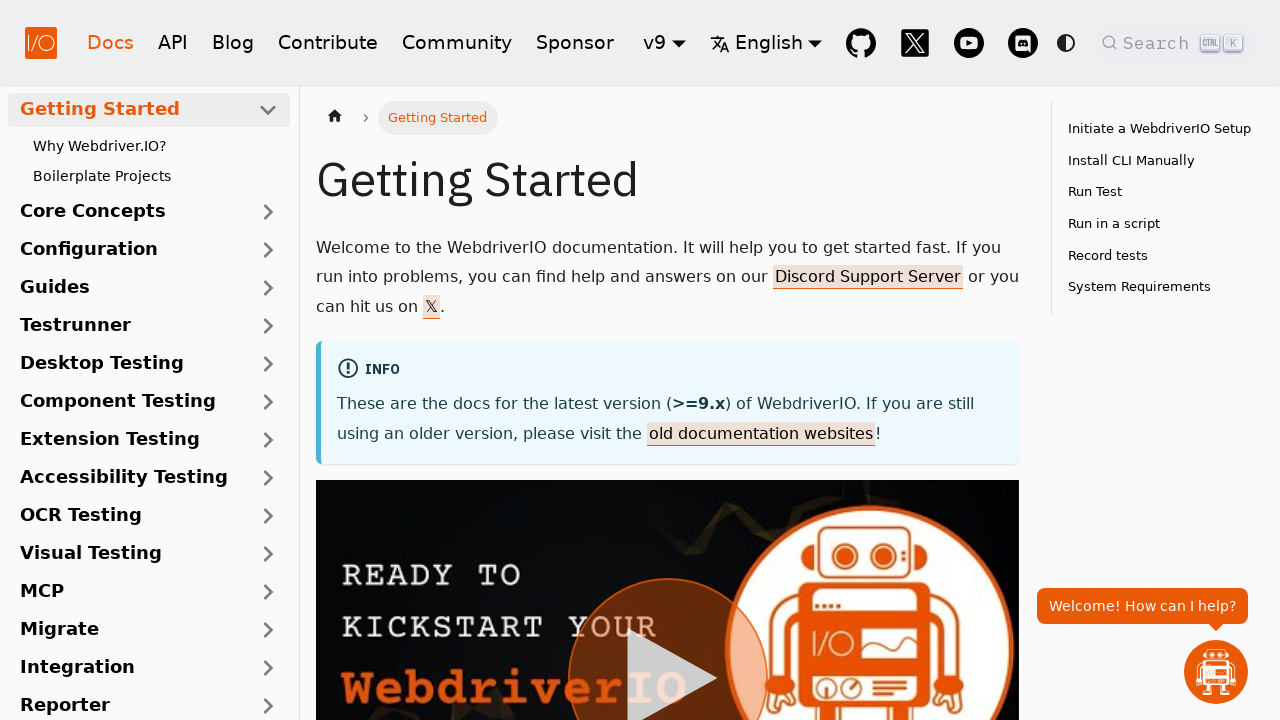